Tests checkbox functionality by navigating to the checkboxes page, verifying the heading, and toggling checkbox states

Starting URL: https://the-internet.herokuapp.com/

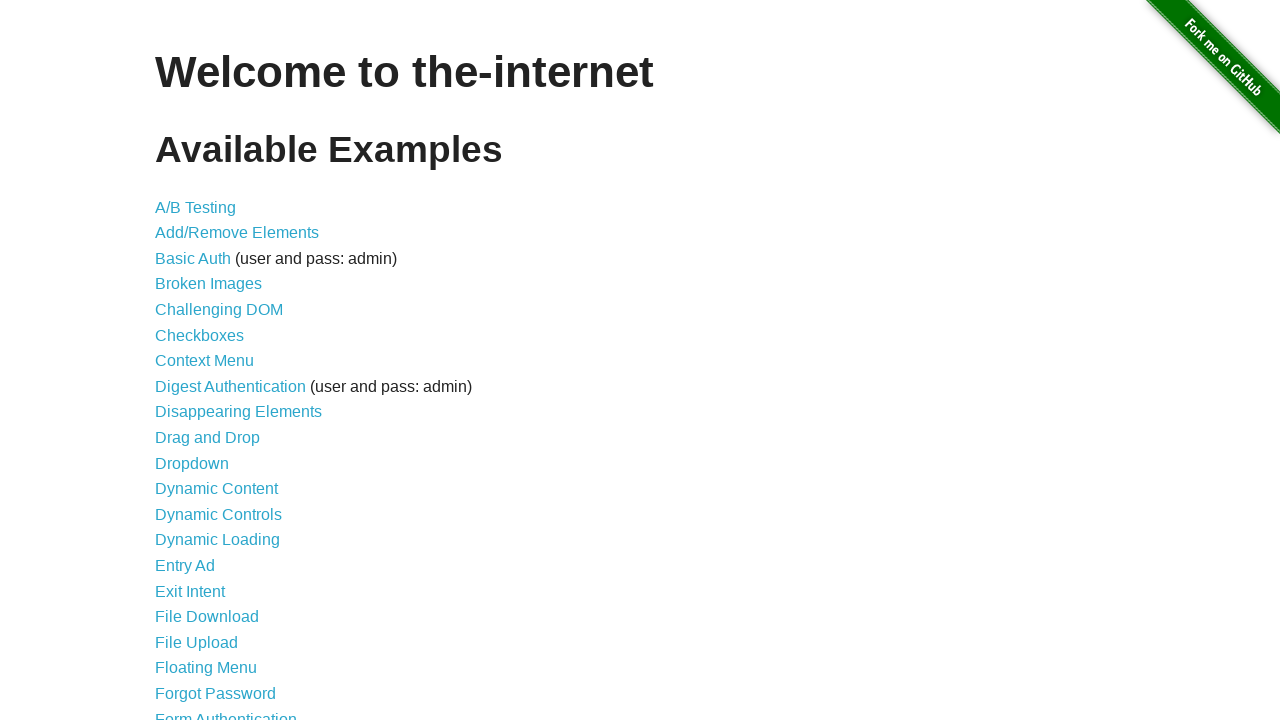

Clicked on the Checkboxes link at (200, 335) on xpath=//a[contains(@href, '/checkboxes')]
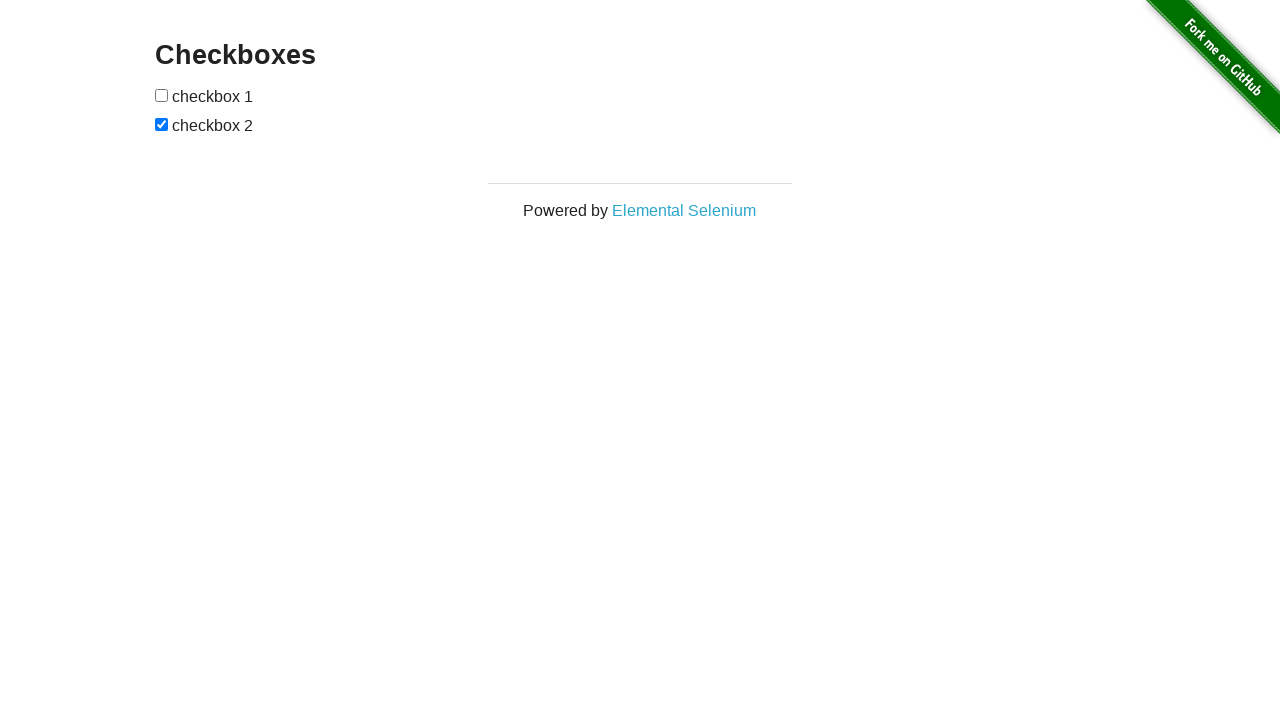

Checkboxes page loaded with heading visible
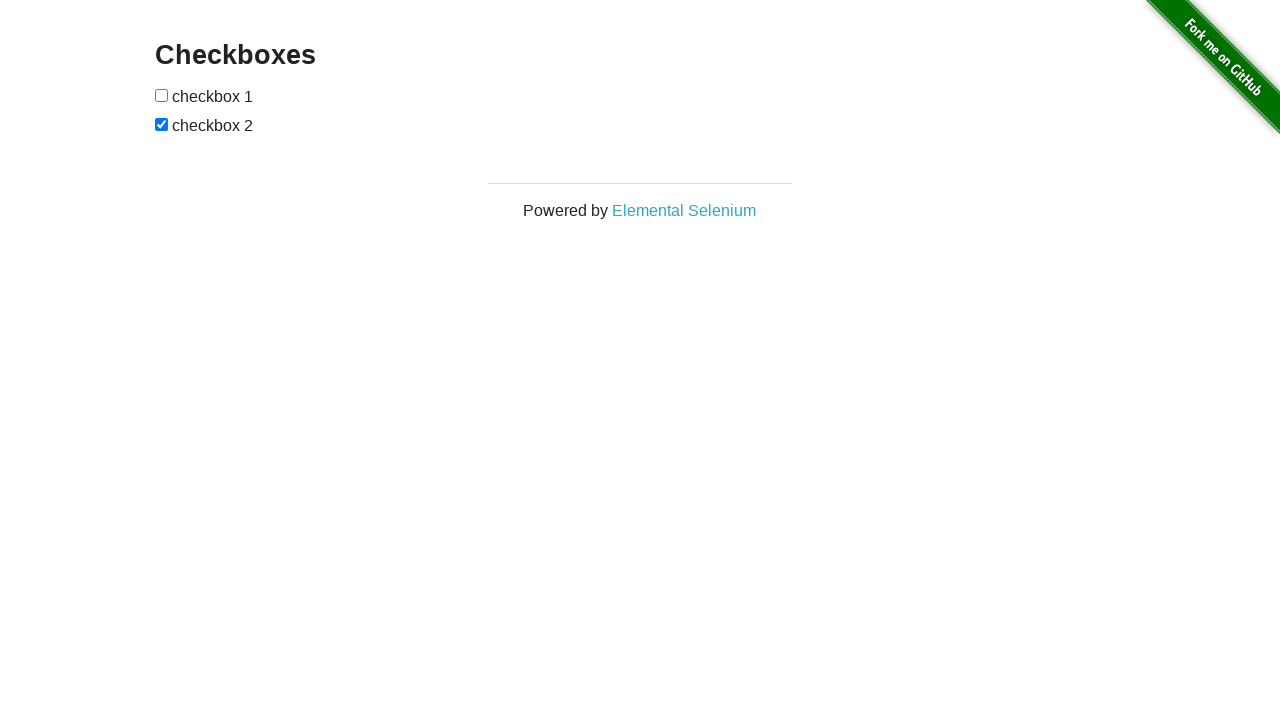

Toggled first checkbox to checked state at (162, 95) on xpath=//input[@type='checkbox'][1]
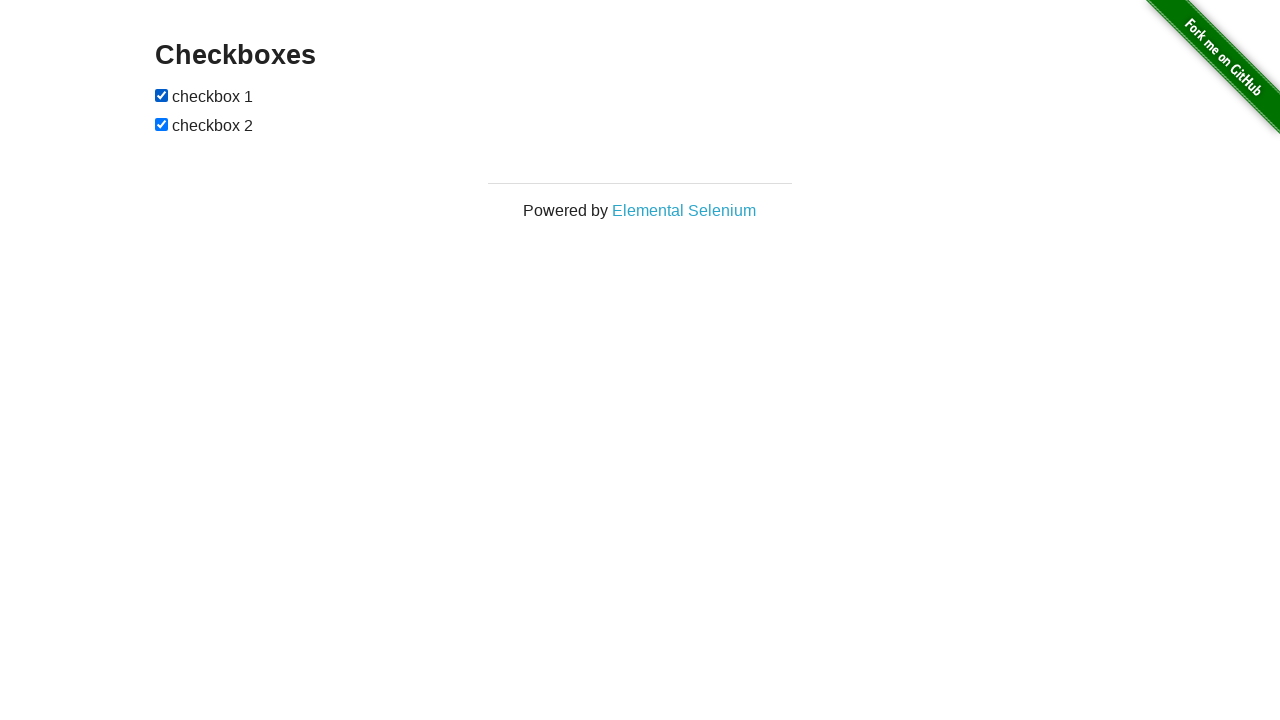

Toggled second checkbox to unchecked state at (162, 124) on xpath=//input[@type='checkbox'][2]
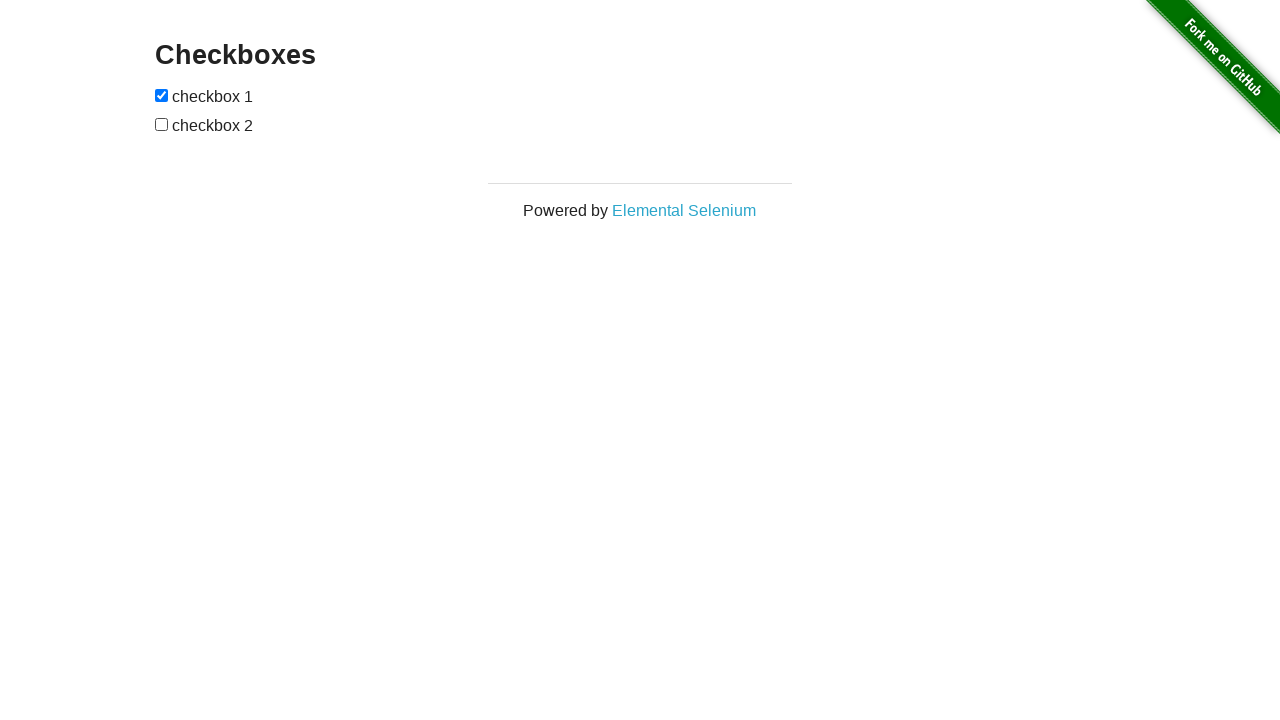

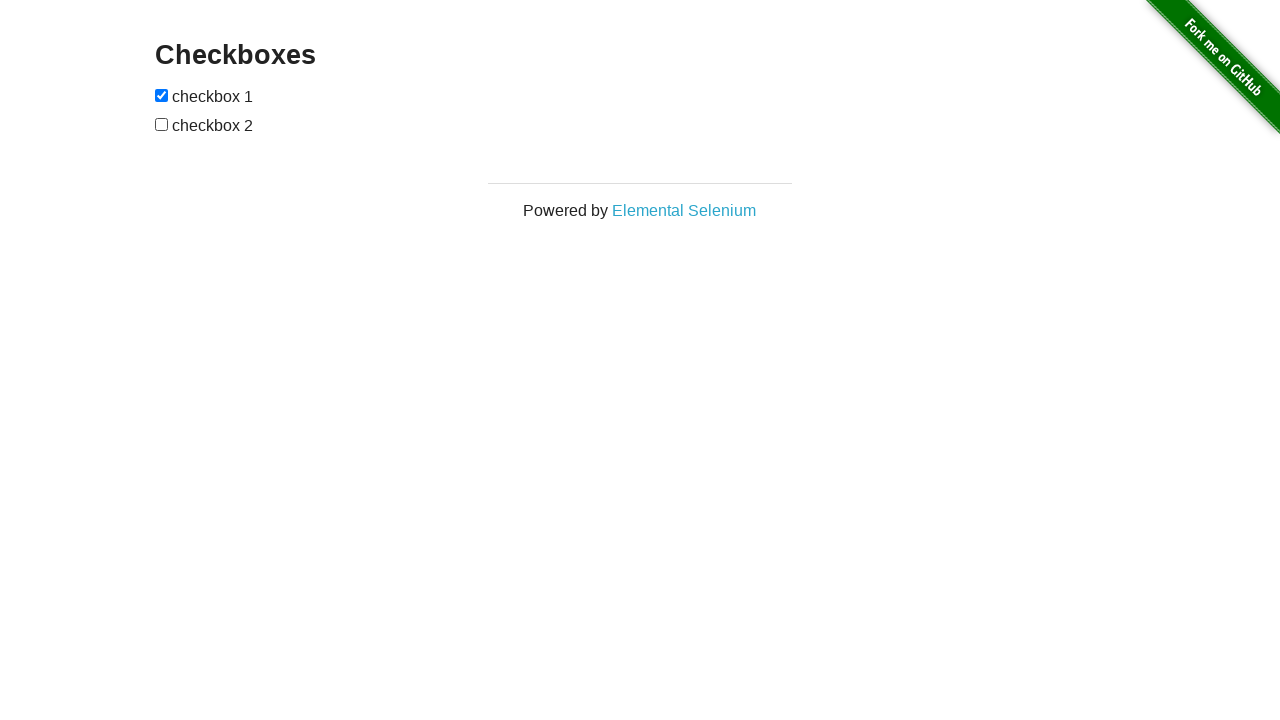